Tests adding a todo item to a sample todo application by entering text in the input field and pressing Enter, then verifying the todo was added

Starting URL: https://lambdatest.github.io/sample-todo-app/

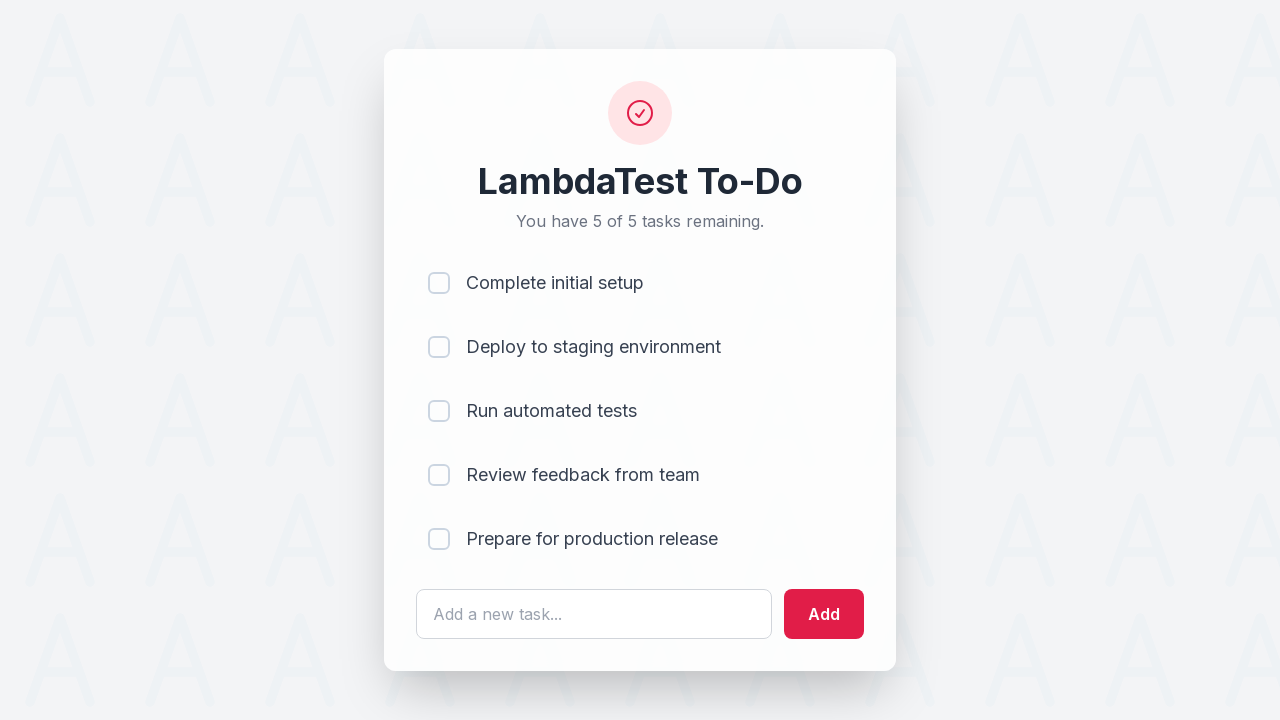

Filled todo input field with 'Learn Selenium' on #sampletodotext
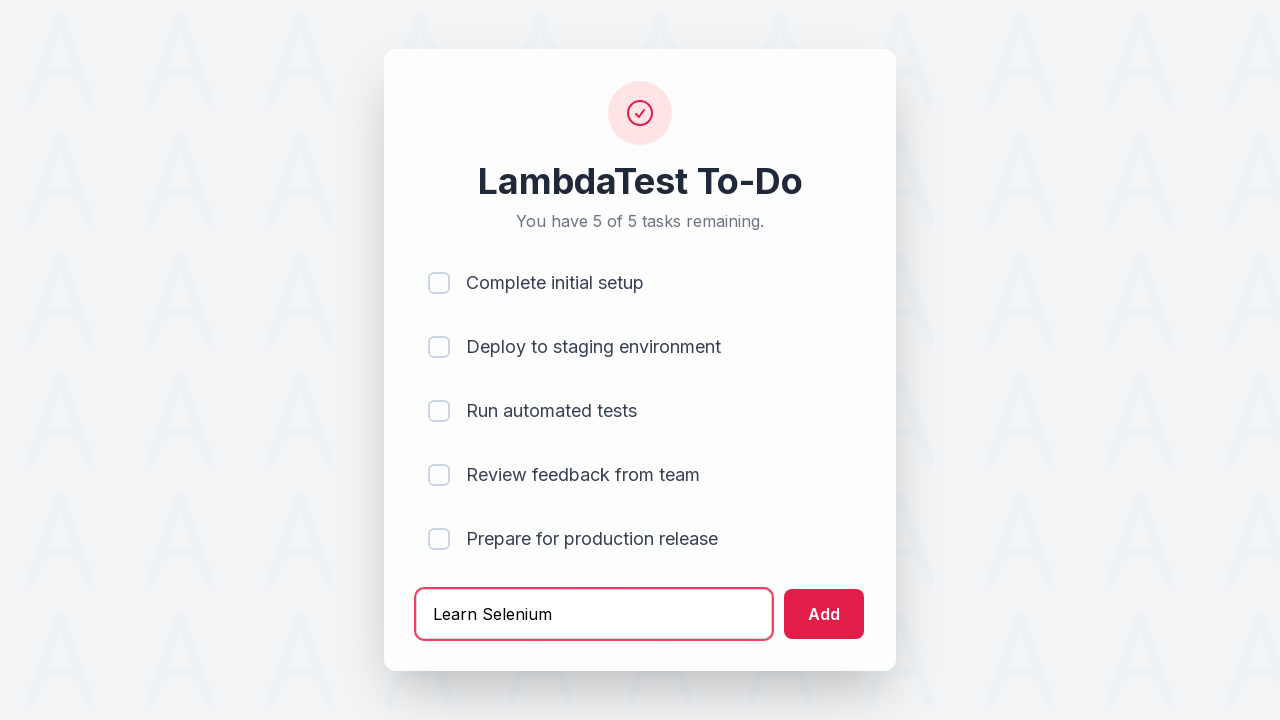

Pressed Enter to submit the todo item on #sampletodotext
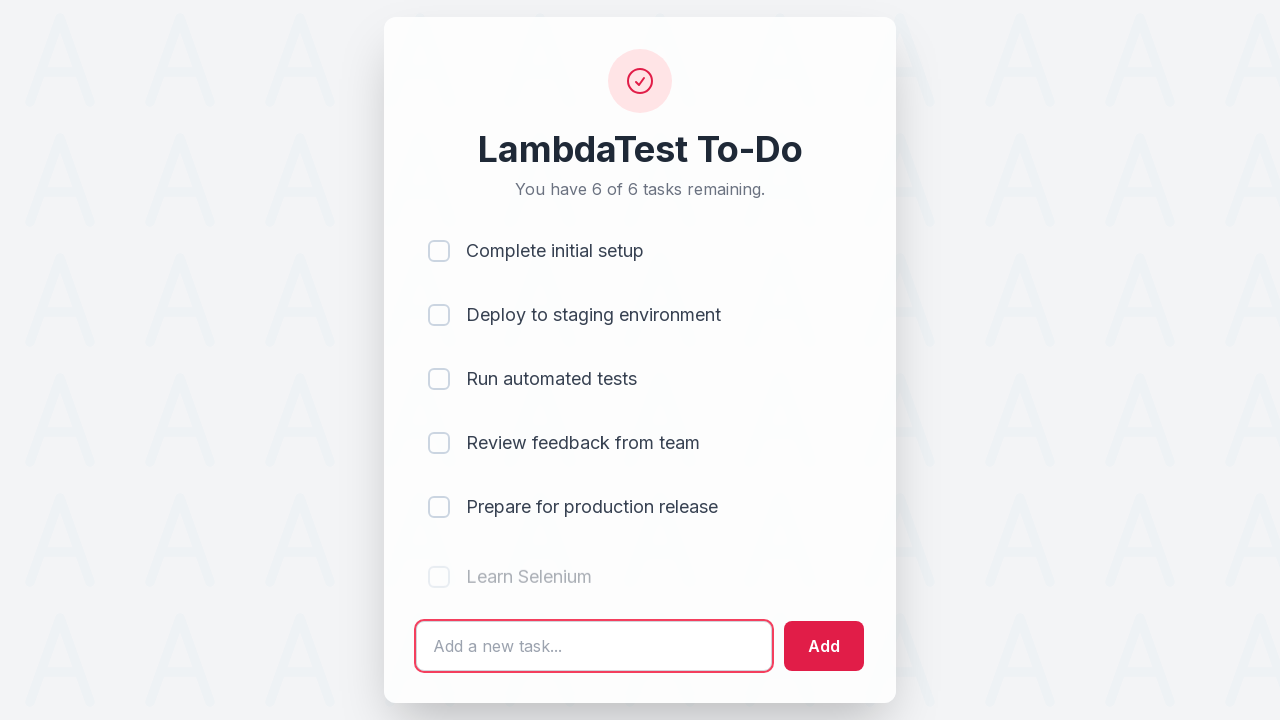

Verified that the new todo item was added to the list
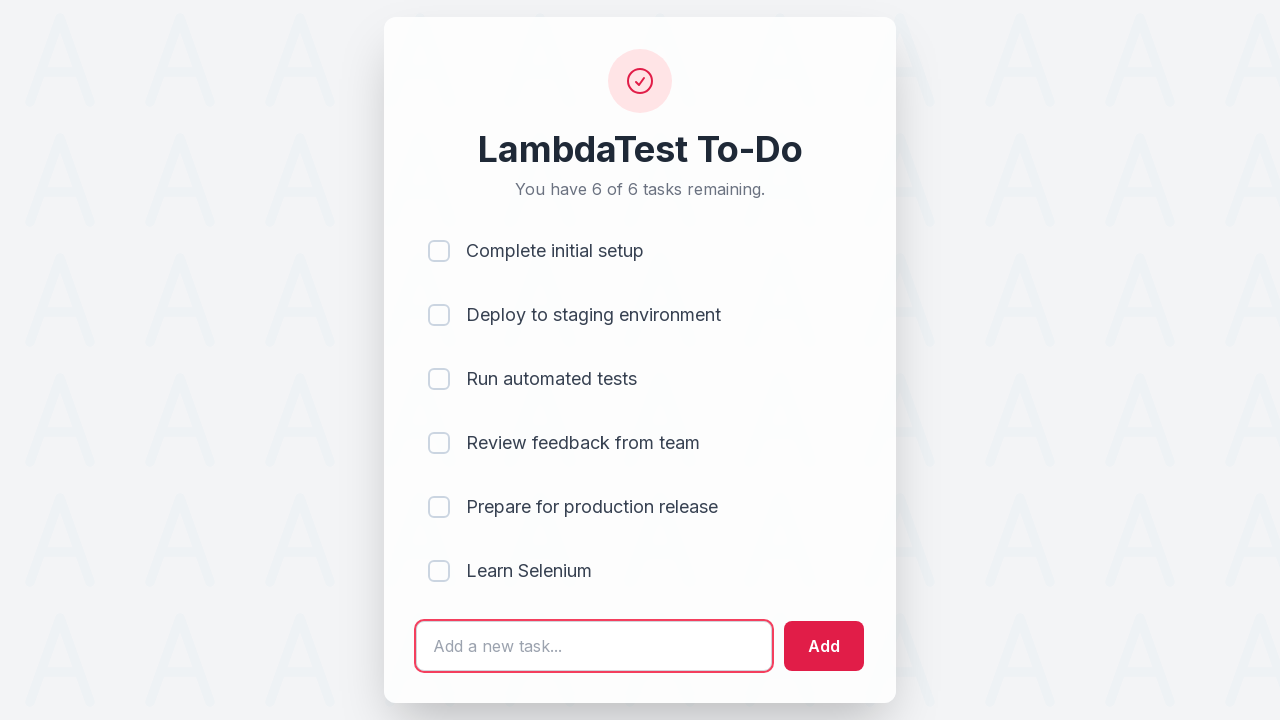

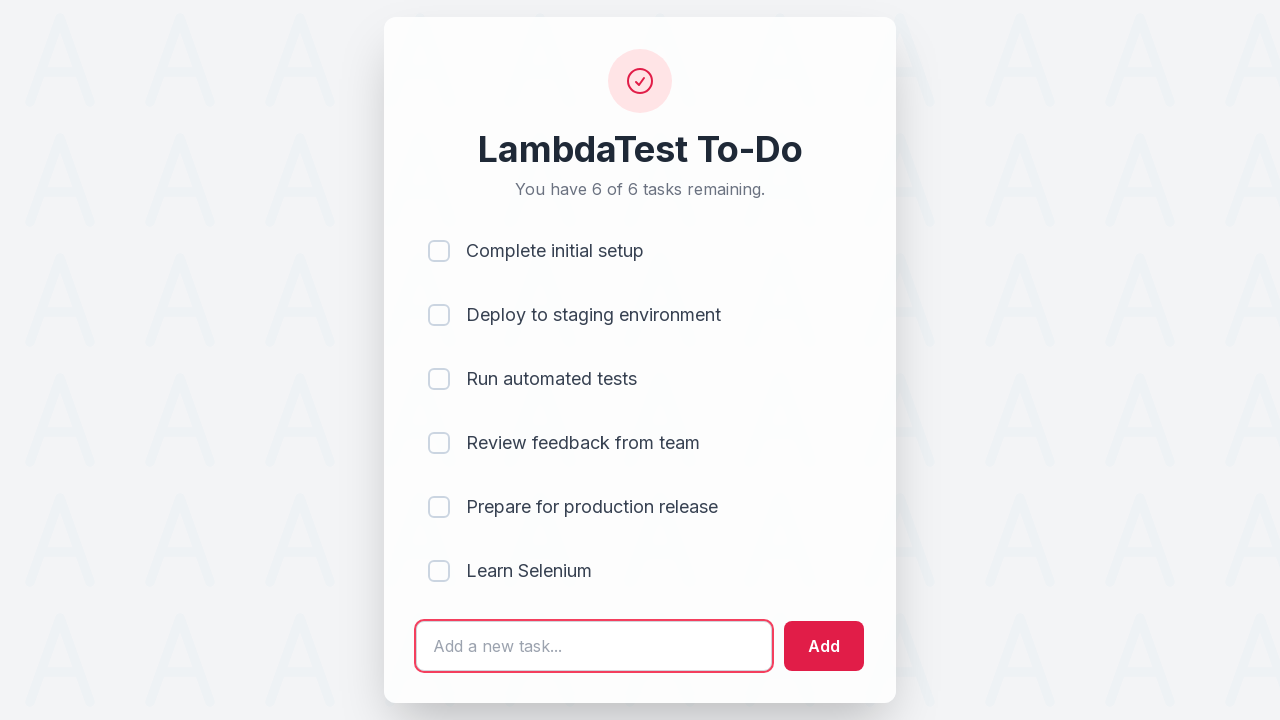